Tests navigation from the Tivix main page to the About page and verifies the About page loads correctly

Starting URL: https://www.tivix.com

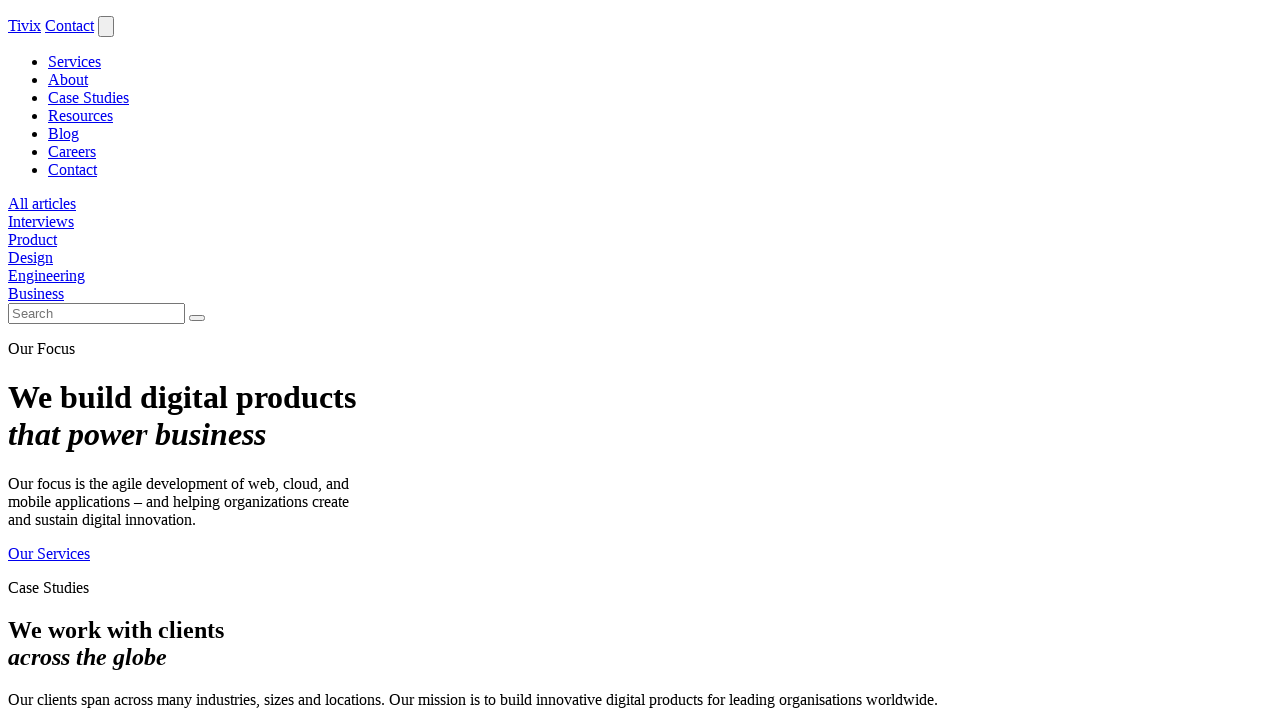

Clicked on About navigation link from main page at (68, 80) on a[href*='about'], a:has-text('About')
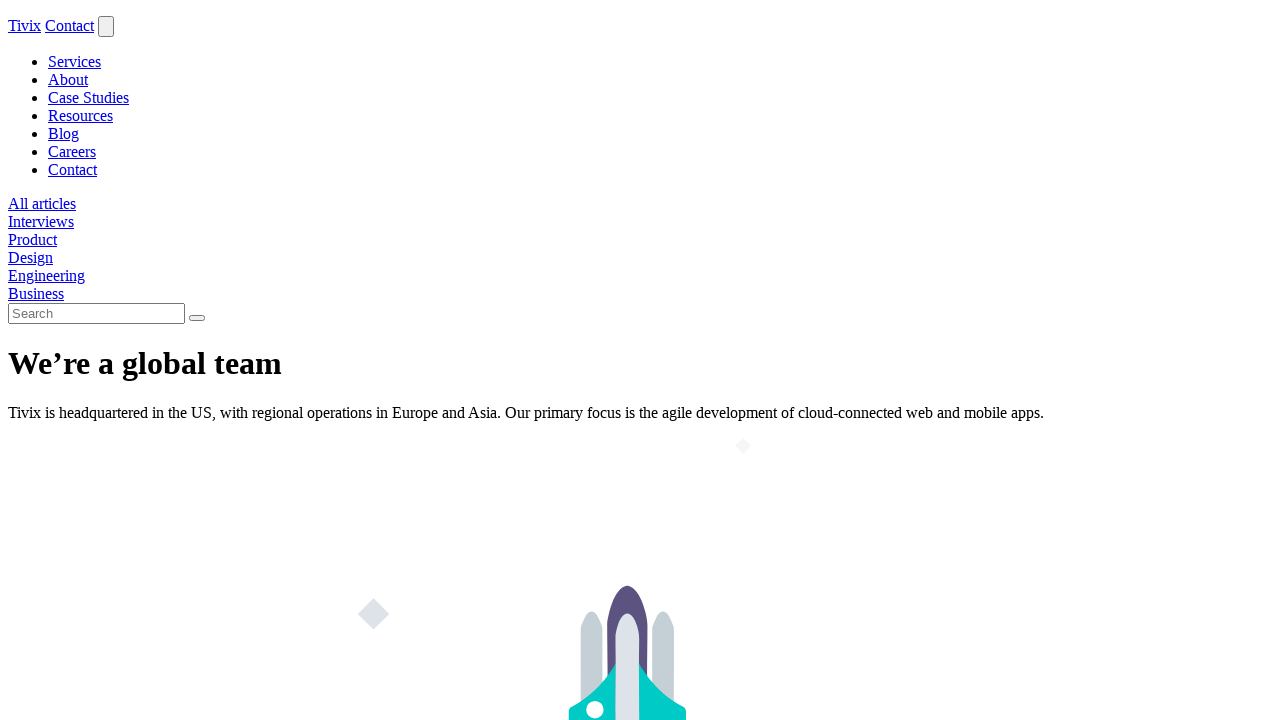

About page URL loaded successfully
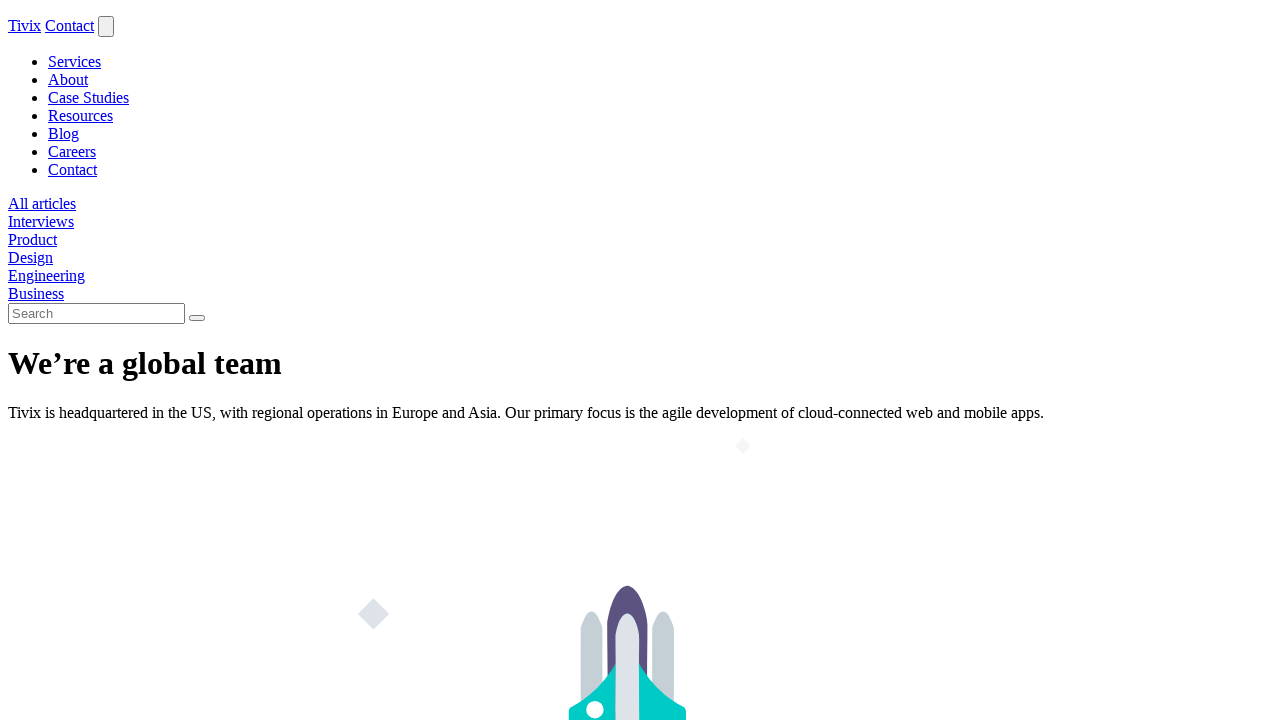

About page content element loaded and verified
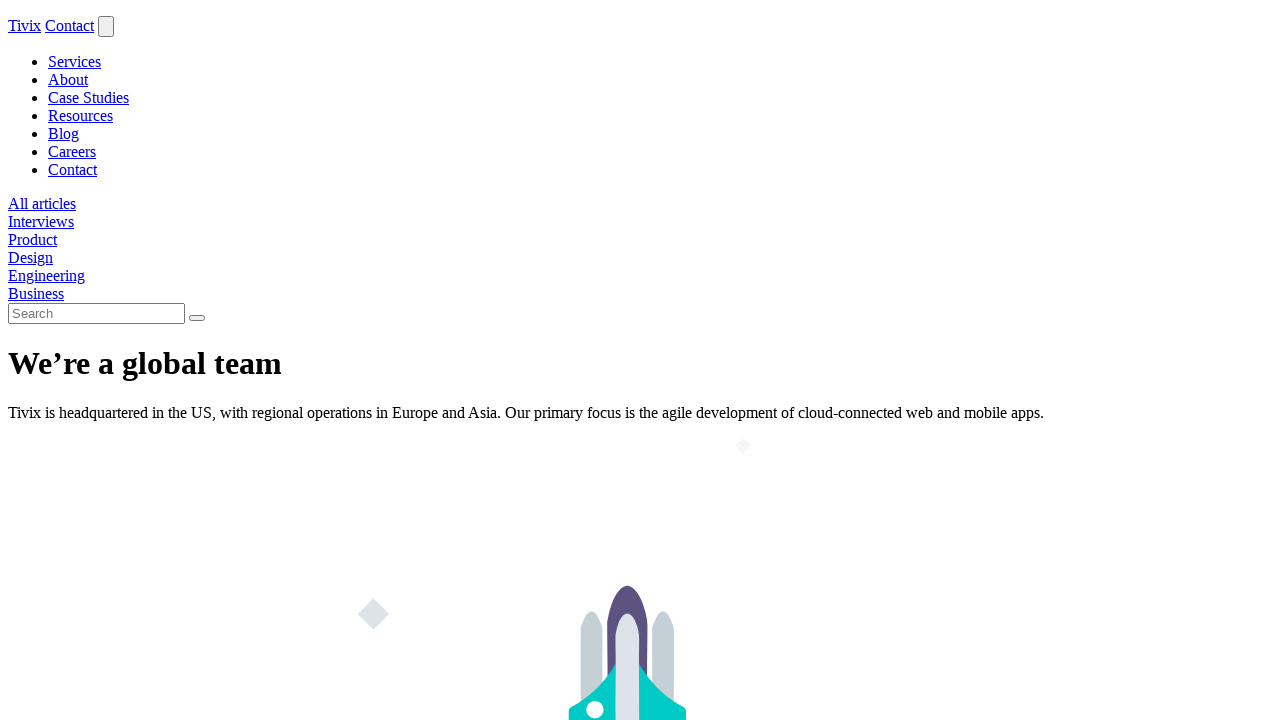

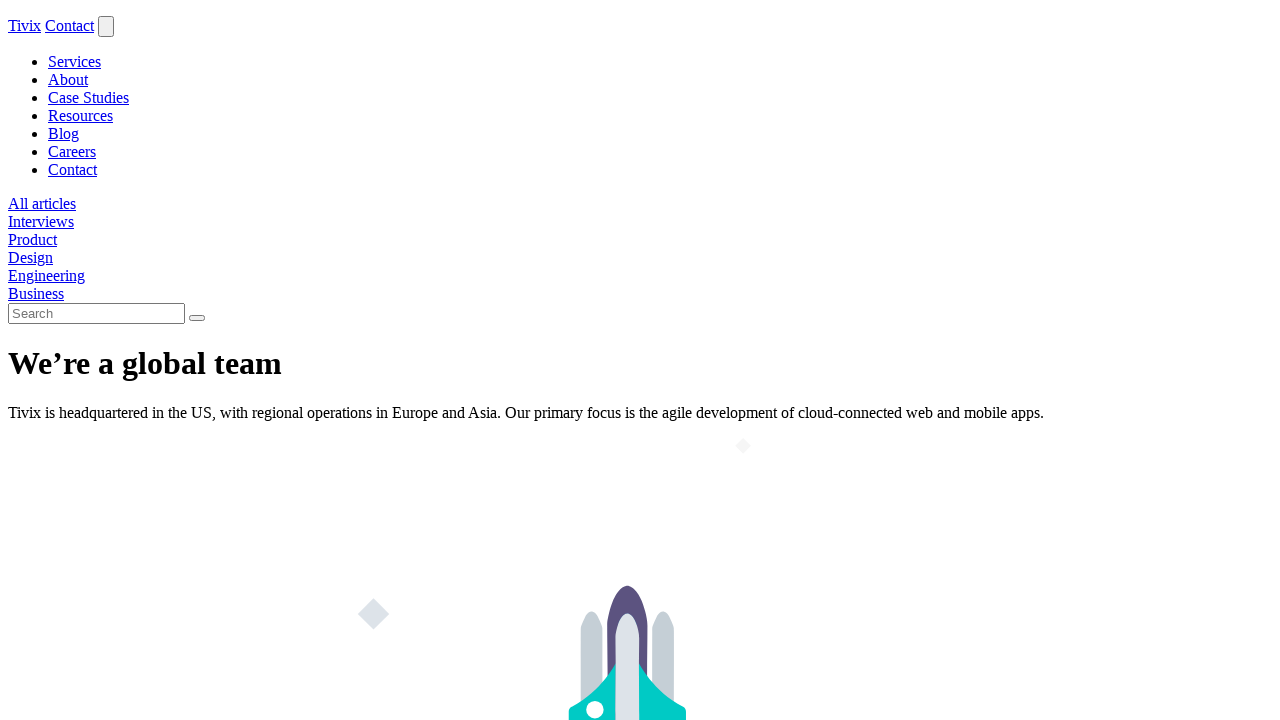